Tests finding the first element by class name and retrieving its text content

Starting URL: https://kristinek.github.io/site/examples/locators

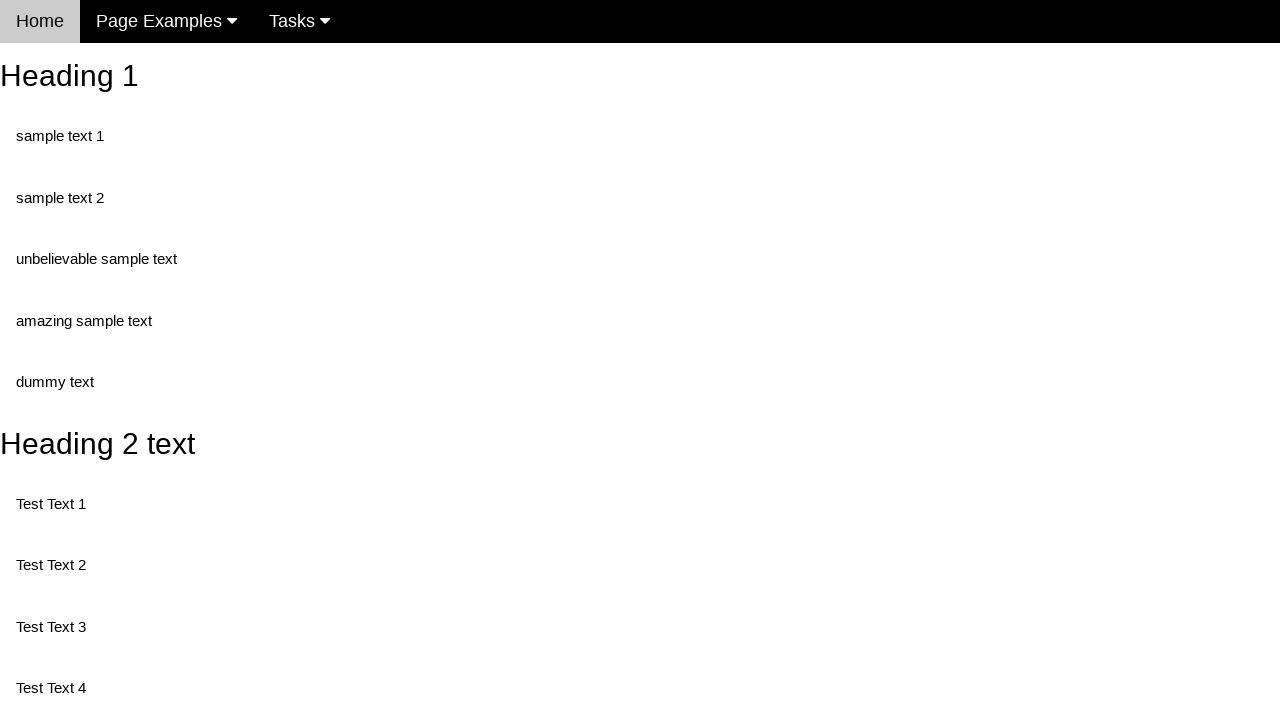

Navigated to locators example page
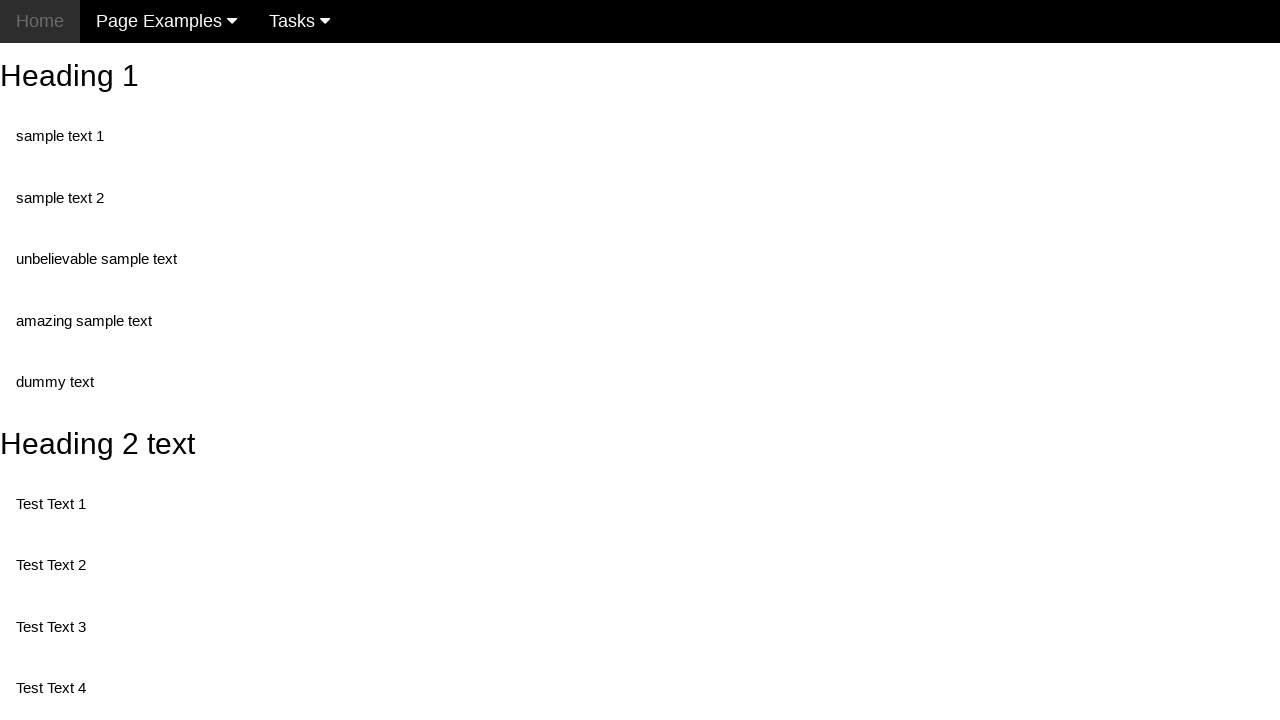

Found first element by class 'test' and retrieved its text content
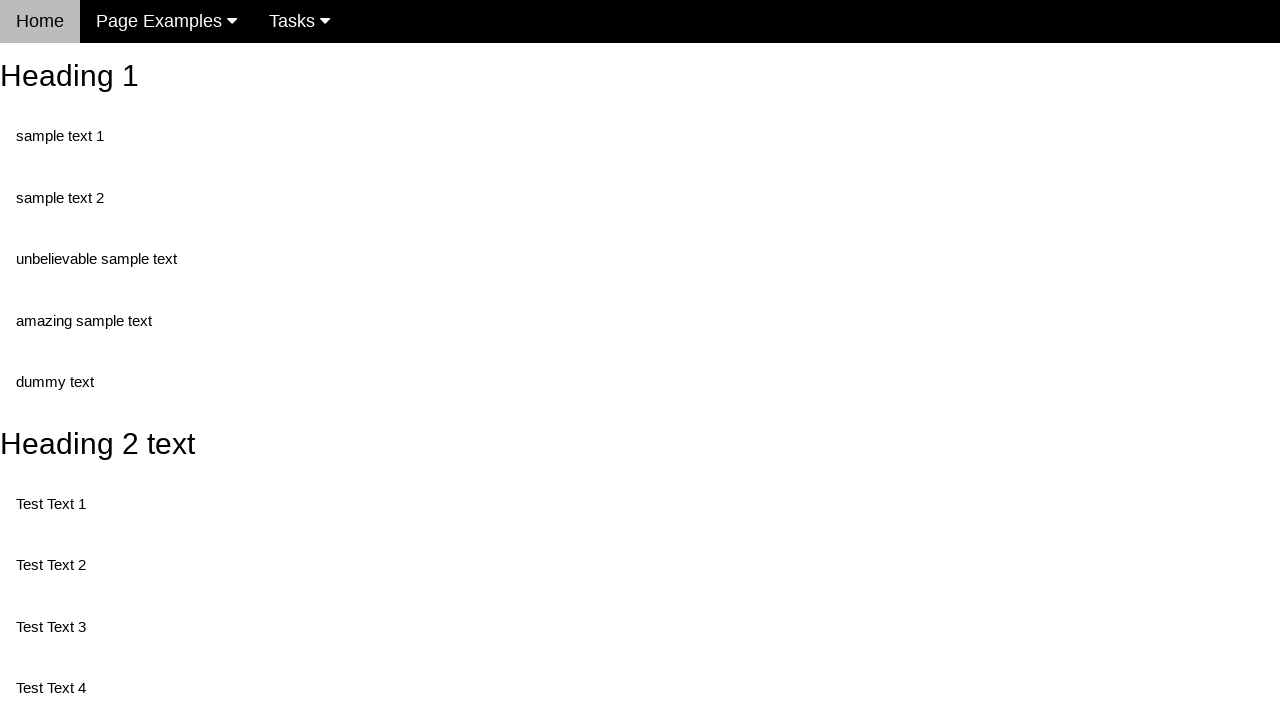

Printed text content: Test Text 1
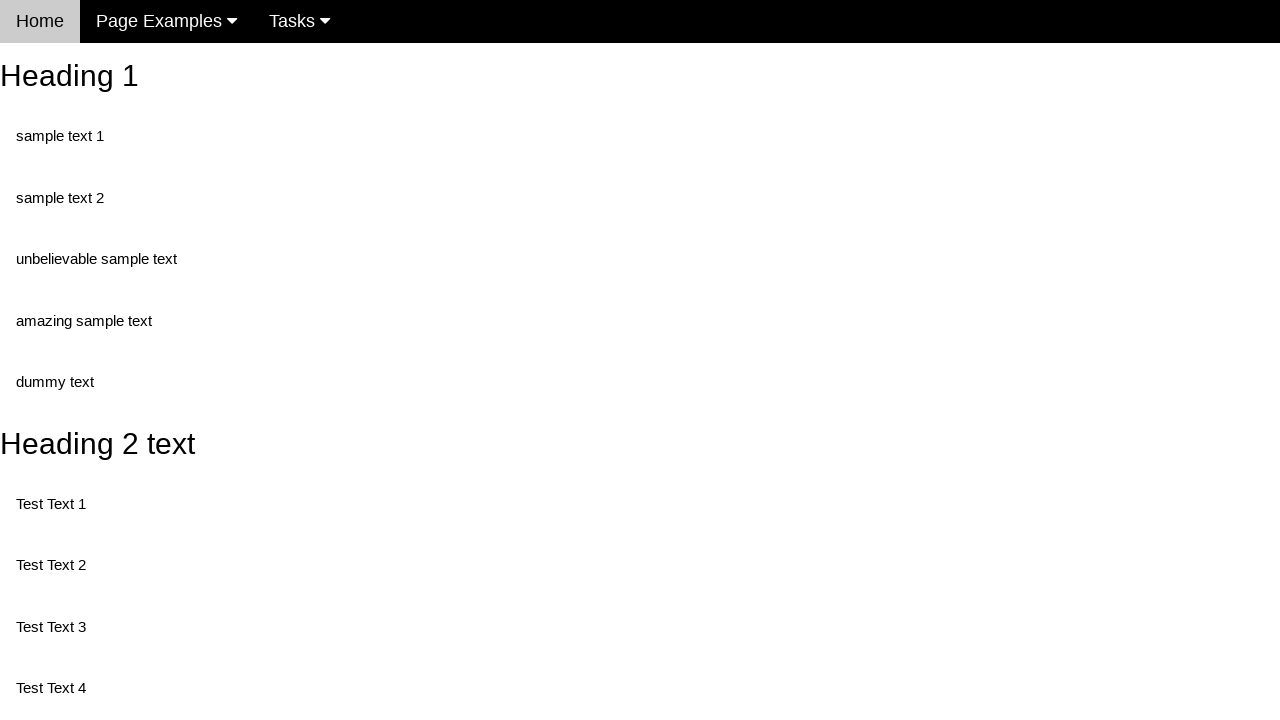

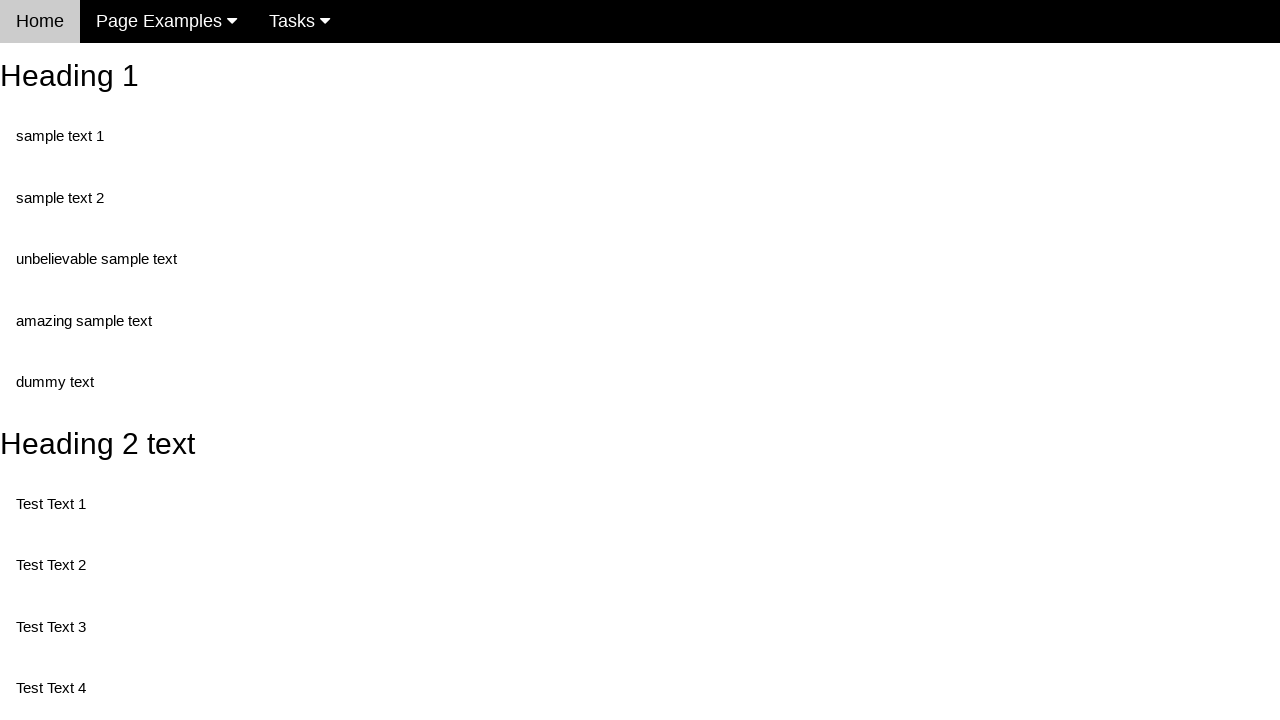